Tests iframe handling by switching into an iframe, interacting with content inside it, switching back to the main page, and clicking a link

Starting URL: https://the-internet.herokuapp.com/iframe

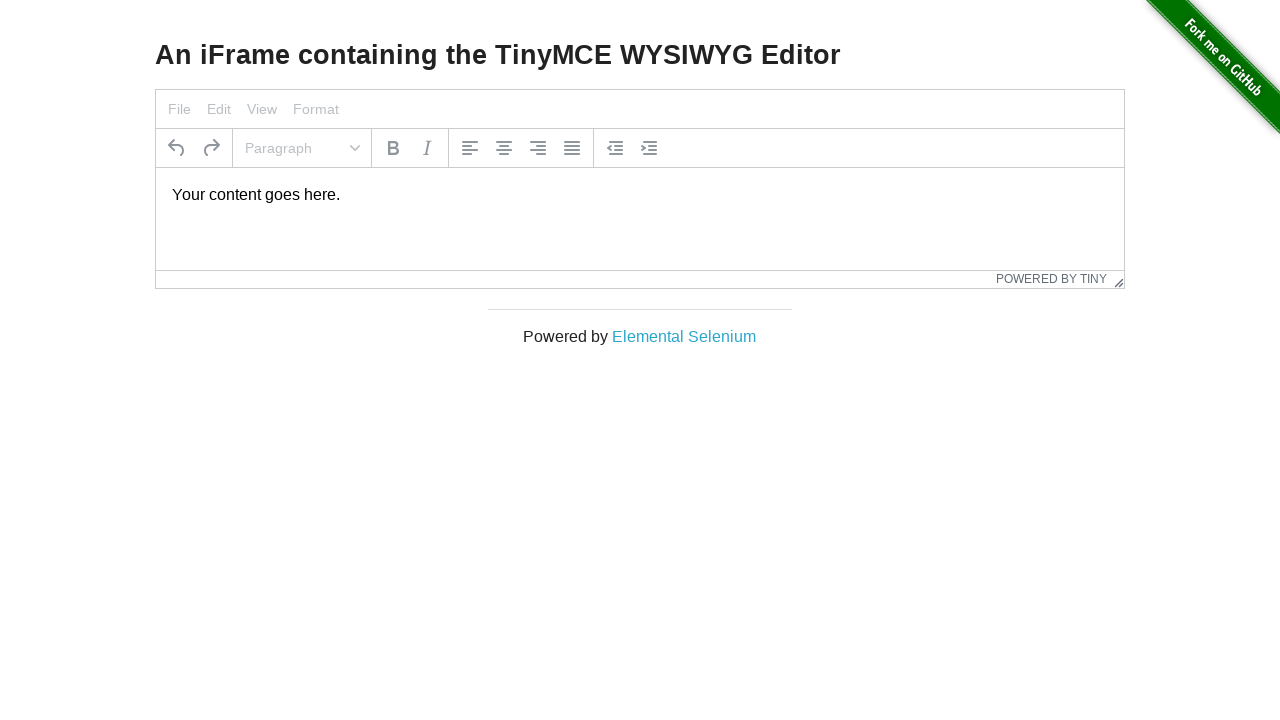

Waited for 'Elemental Selenium' link to be present on main page
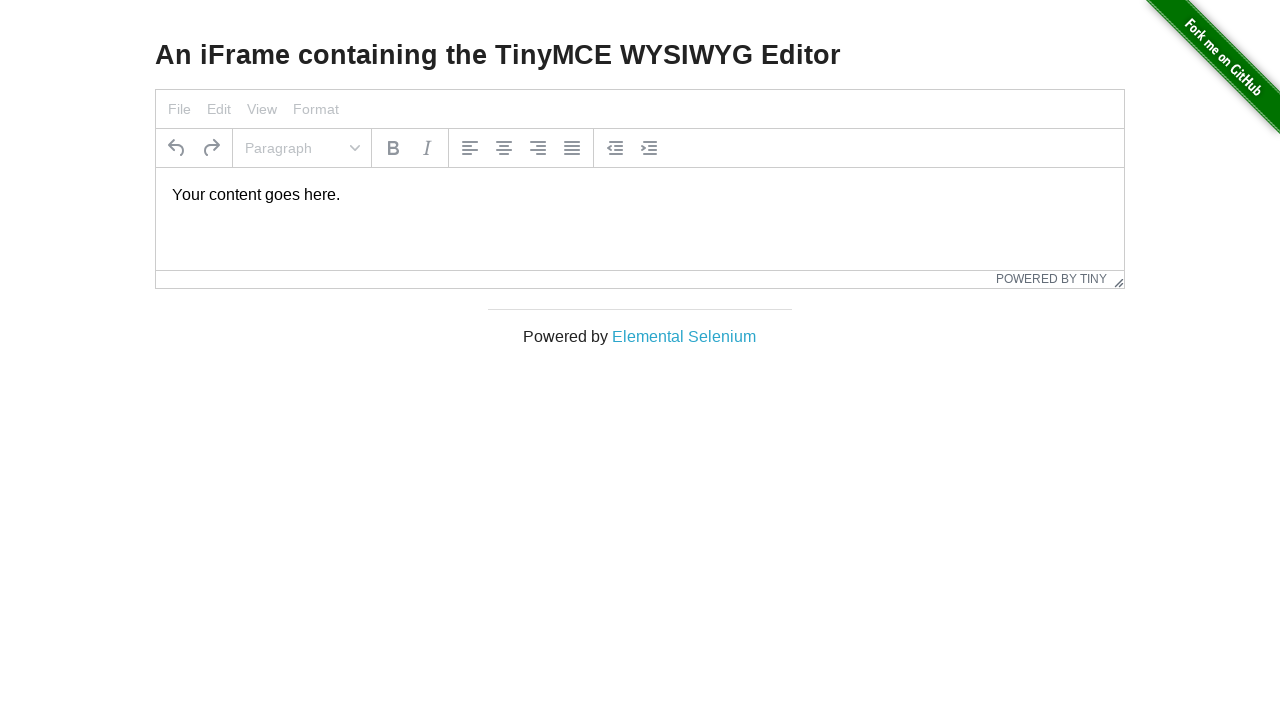

Retrieved all iframes from the page
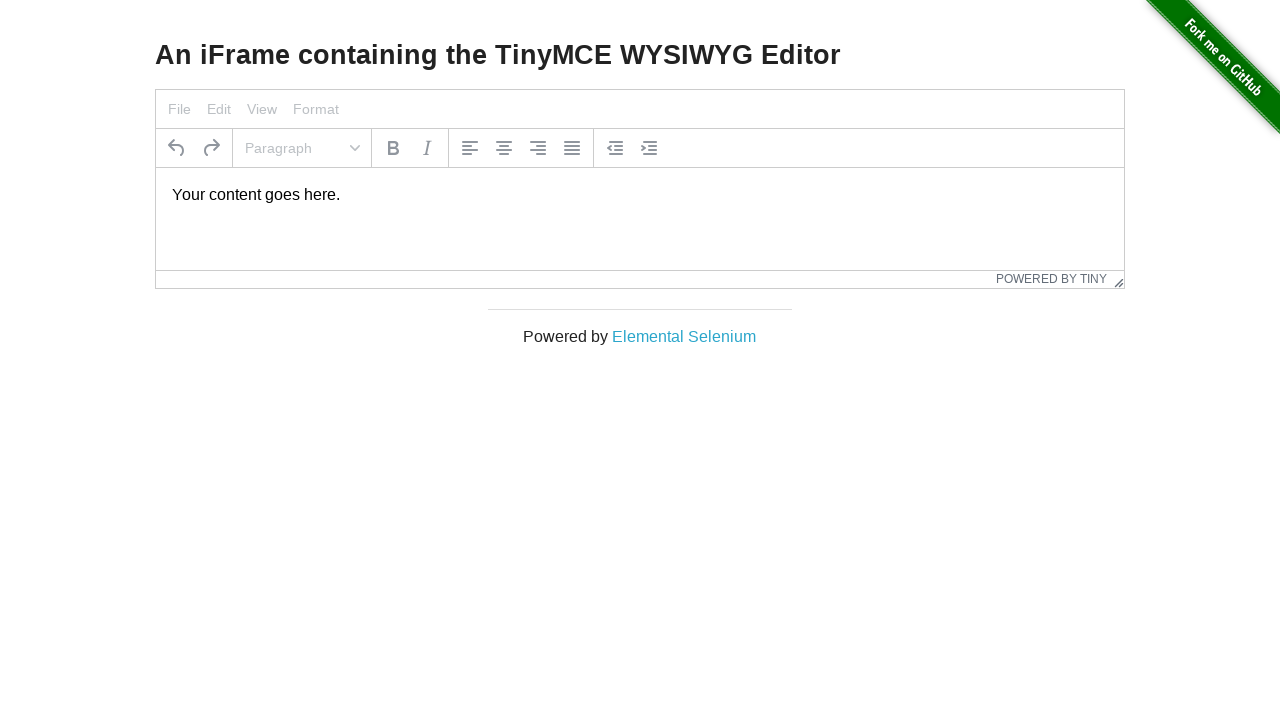

Switched context to iframe with id 'mce_0_ifr'
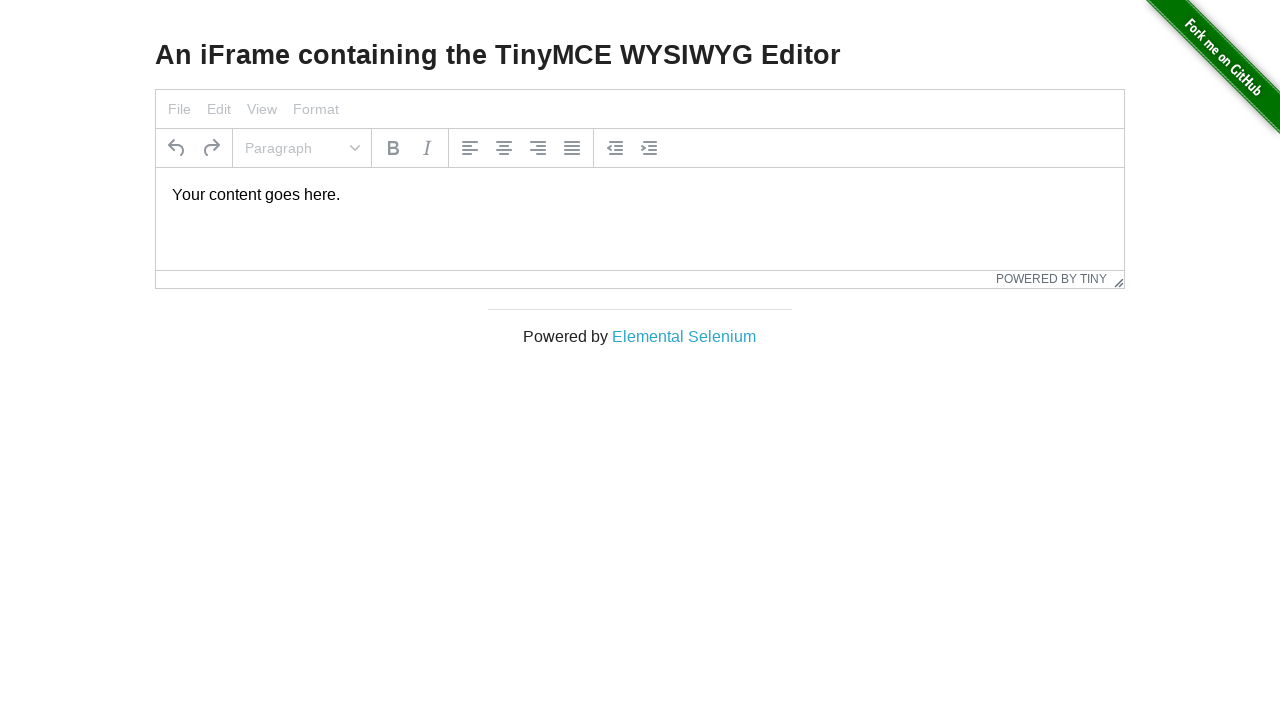

Waited for content 'Your content goes here.' to load inside iframe
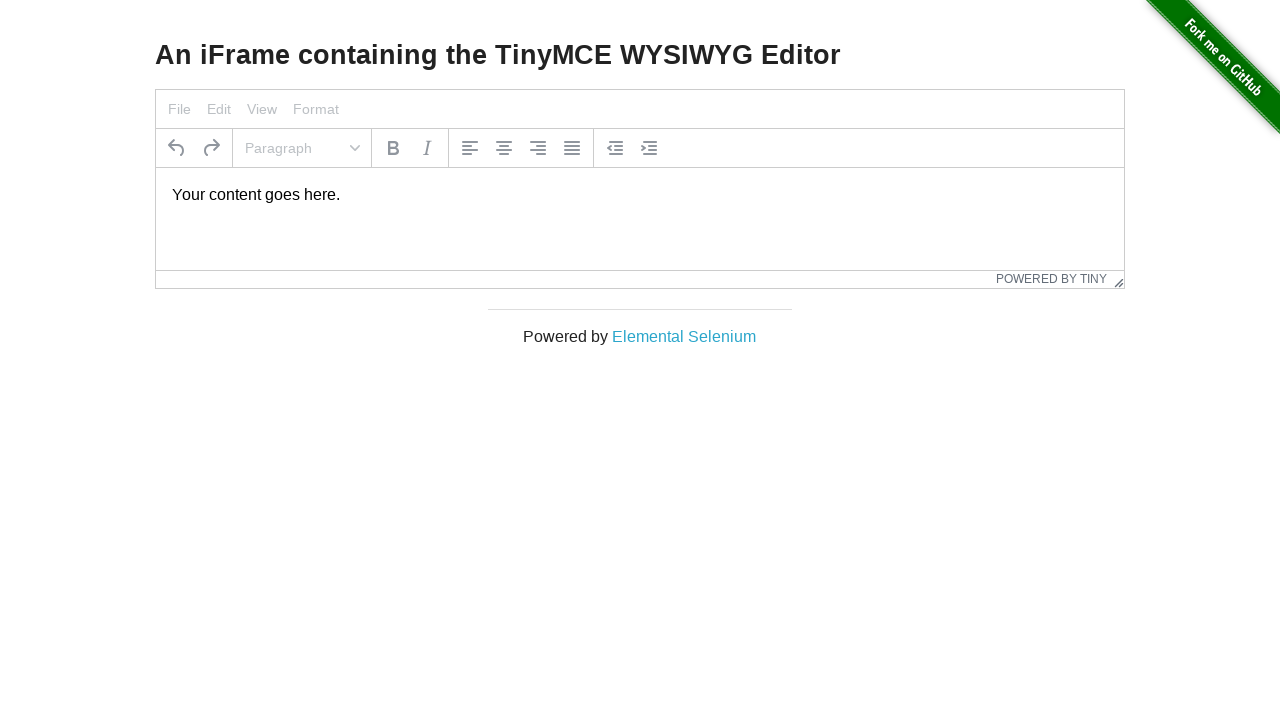

Clicked 'Elemental Selenium' link on main page, context switched back from iframe at (684, 336) on a:has-text('Elemental Selenium')
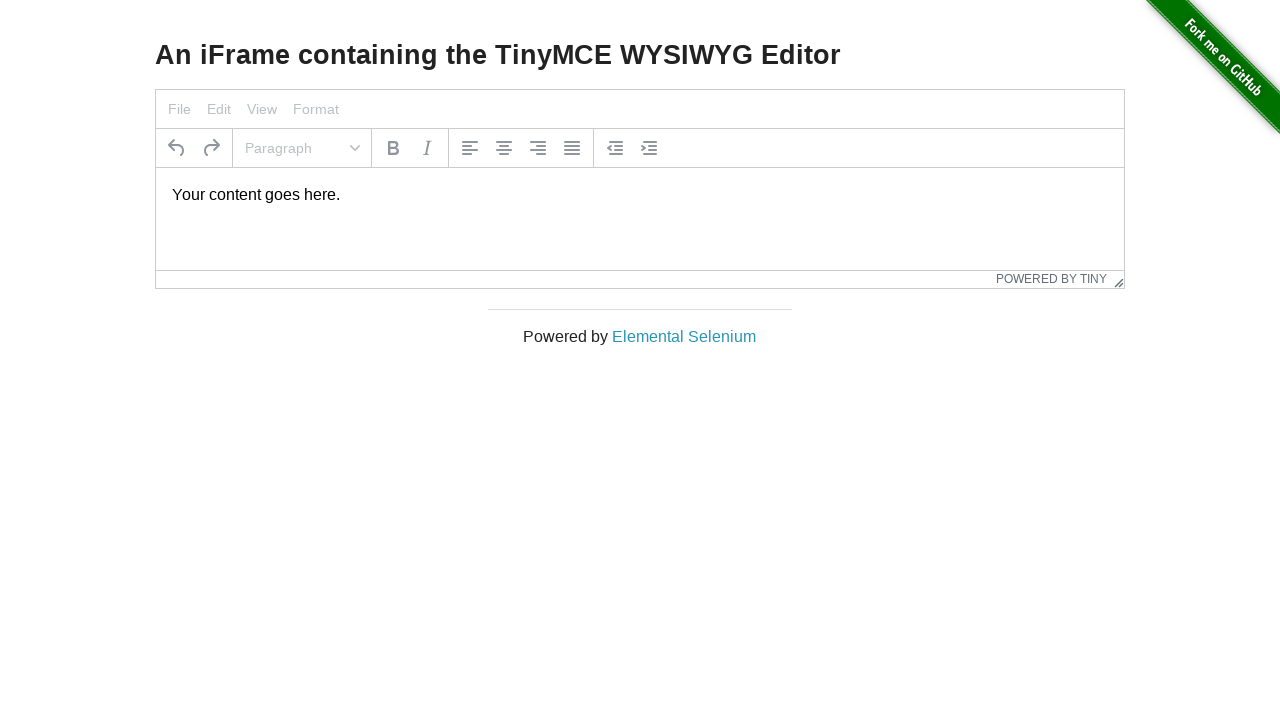

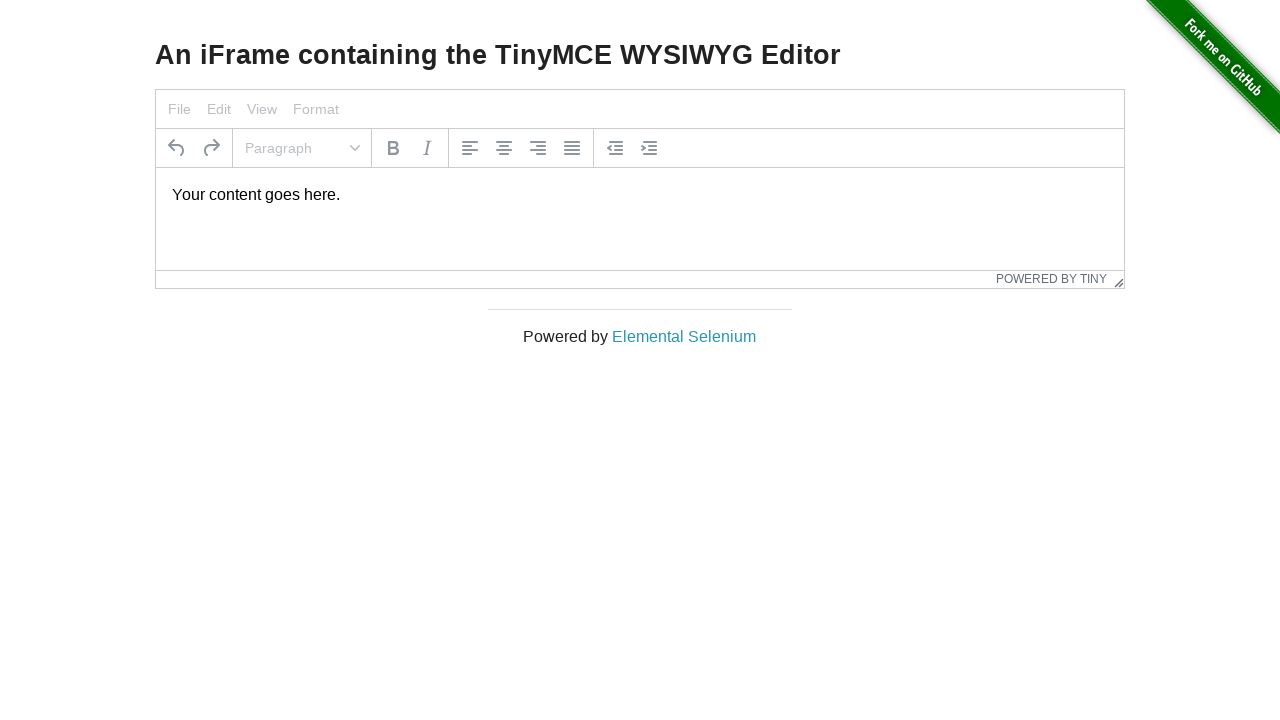